Tests clicking on an SVG circle element on the test automation practice page

Starting URL: https://testautomationpractice.blogspot.com/

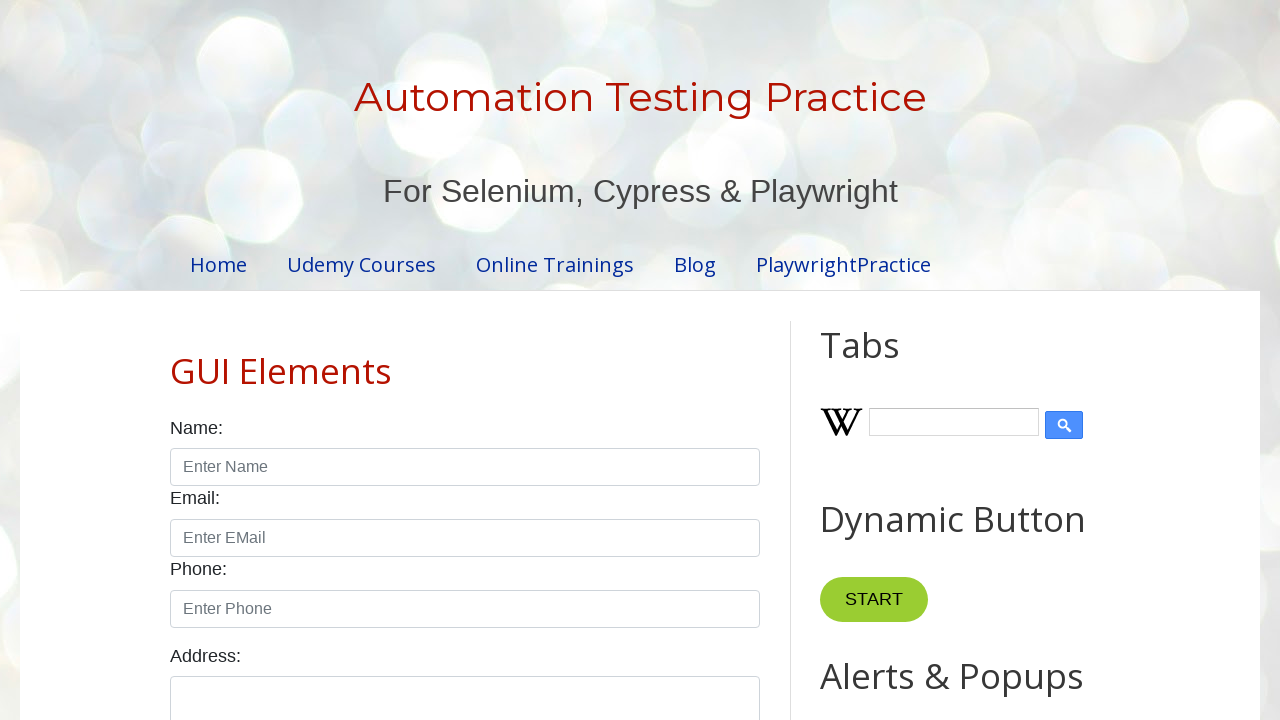

Navigated to test automation practice page
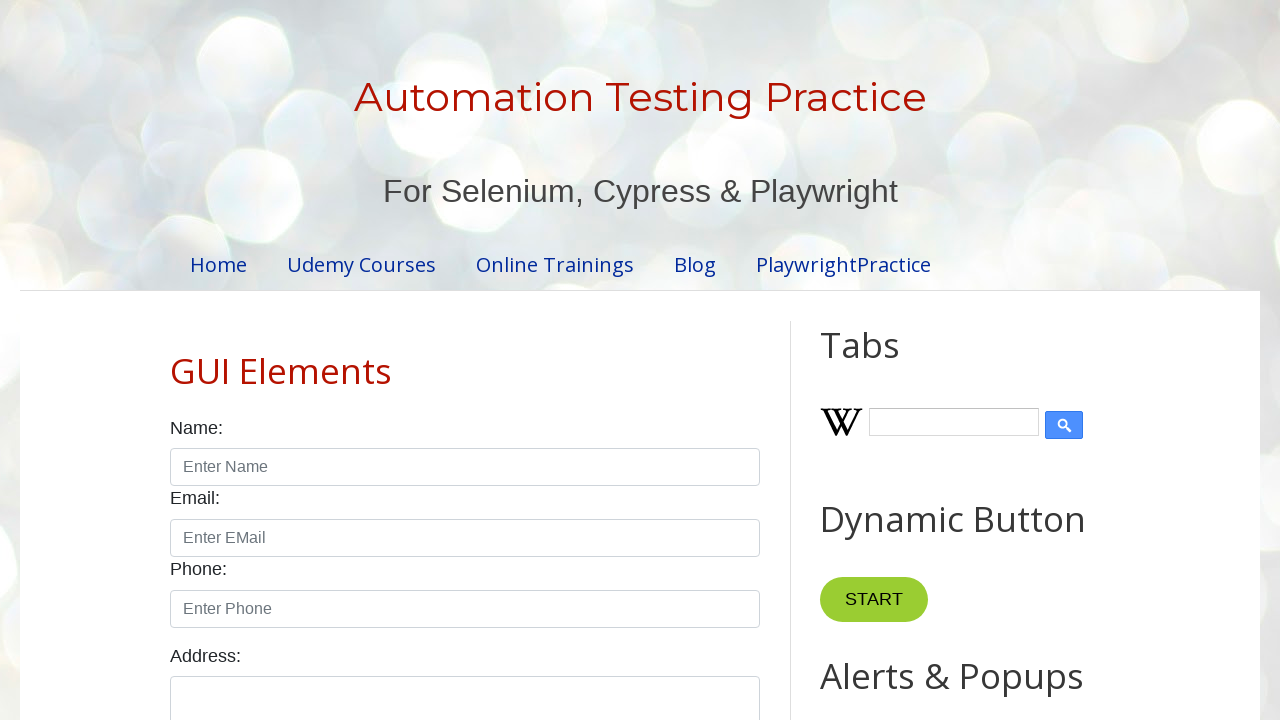

Clicked on SVG circle element with cx attribute containing '15' at (837, 360) on xpath=//*[name()='circle' and contains(@cx,'15')]
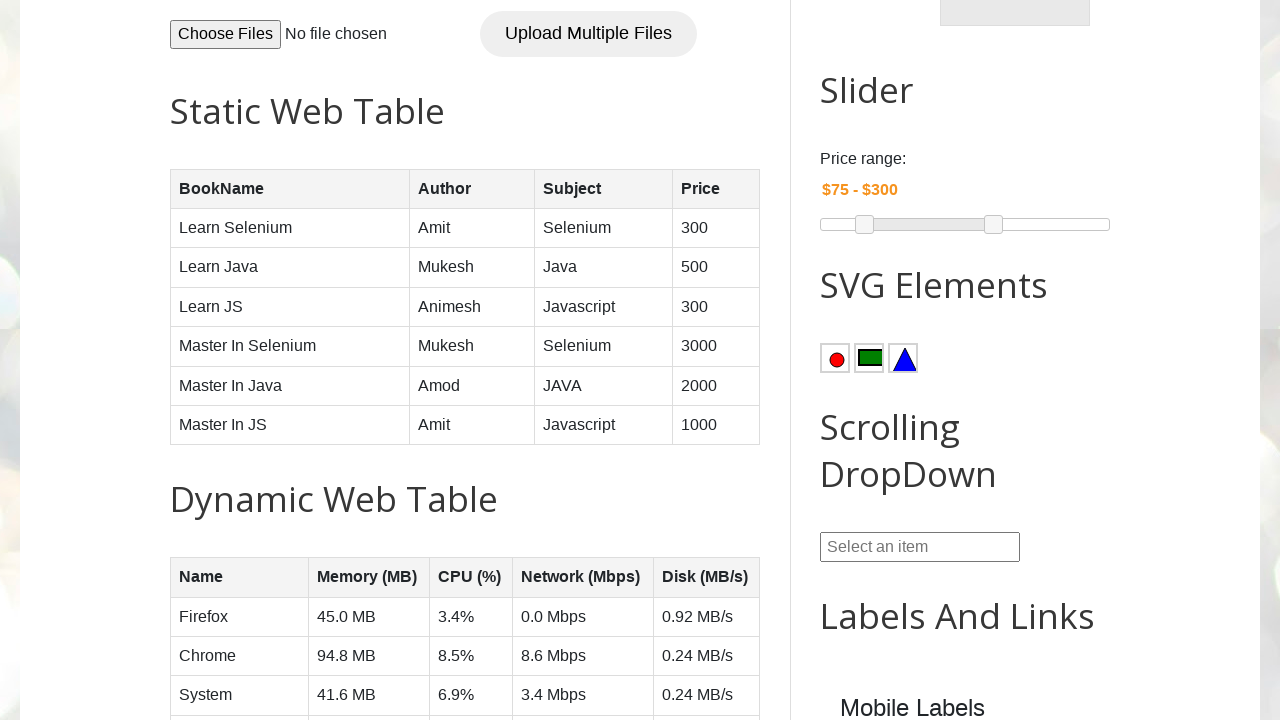

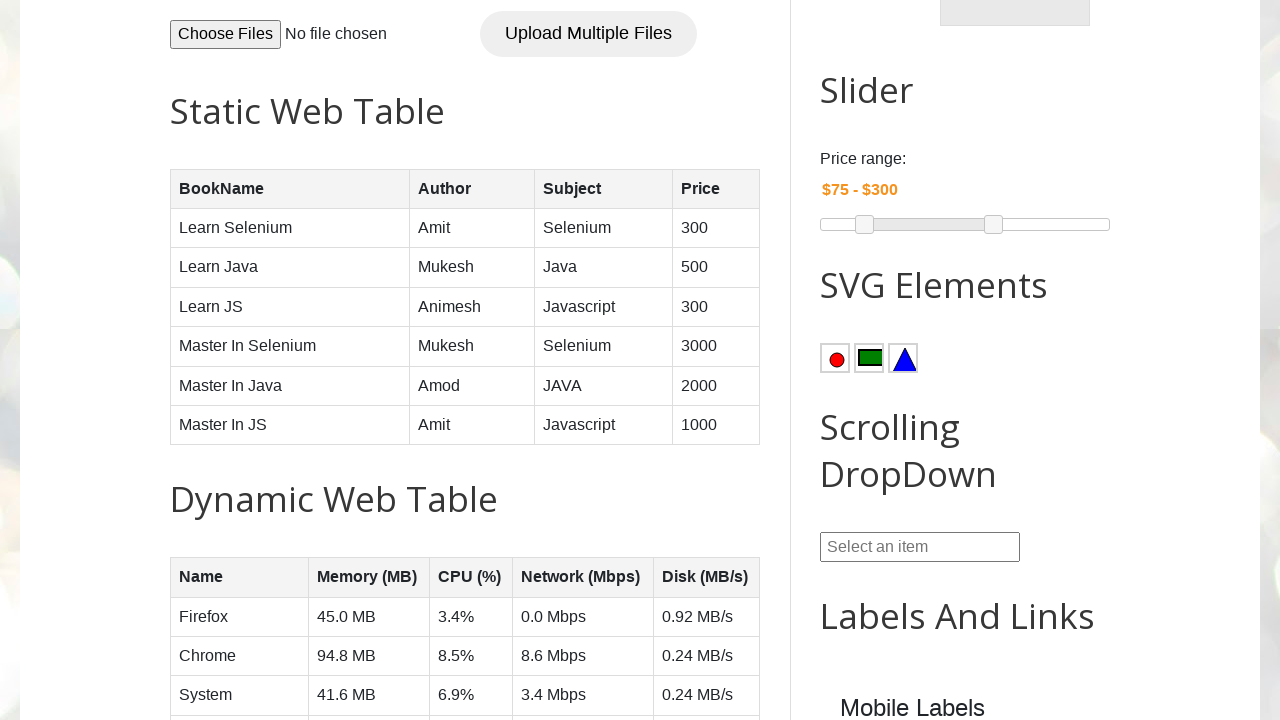